Tests displaying all items after navigating through different filters.

Starting URL: https://demo.playwright.dev/todomvc

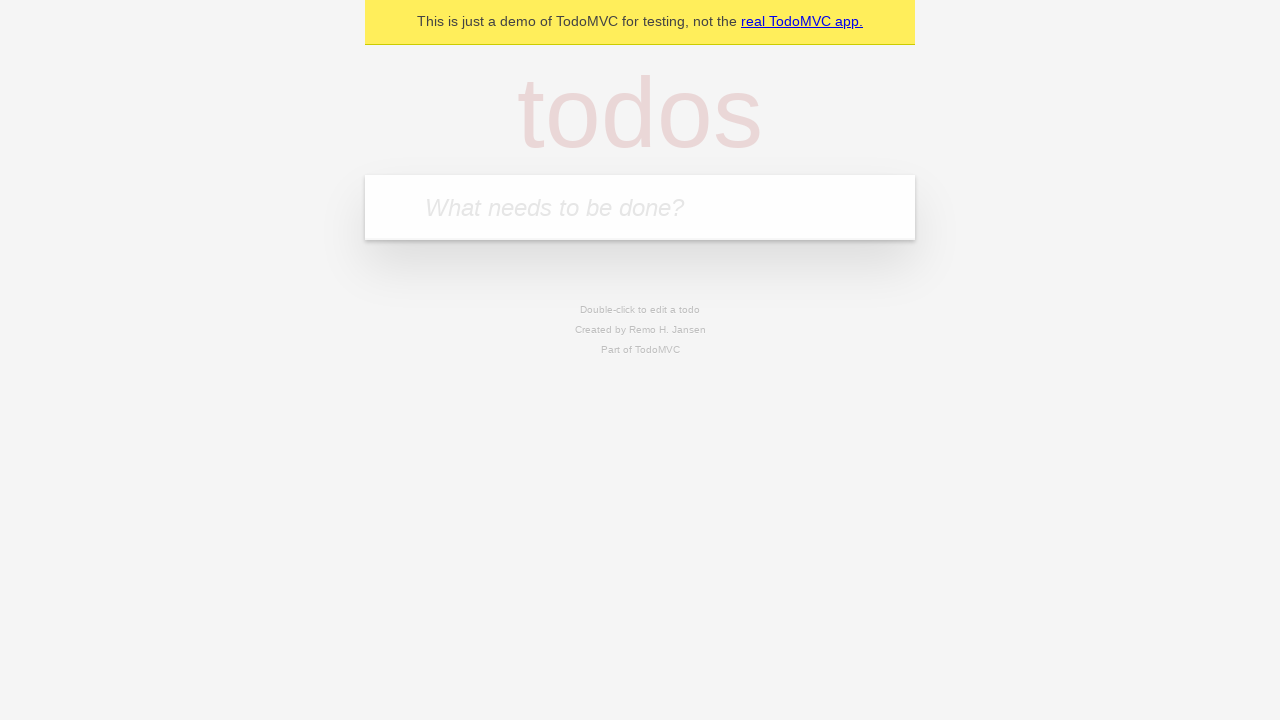

Filled todo input with 'buy some cheese' on internal:attr=[placeholder="What needs to be done?"i]
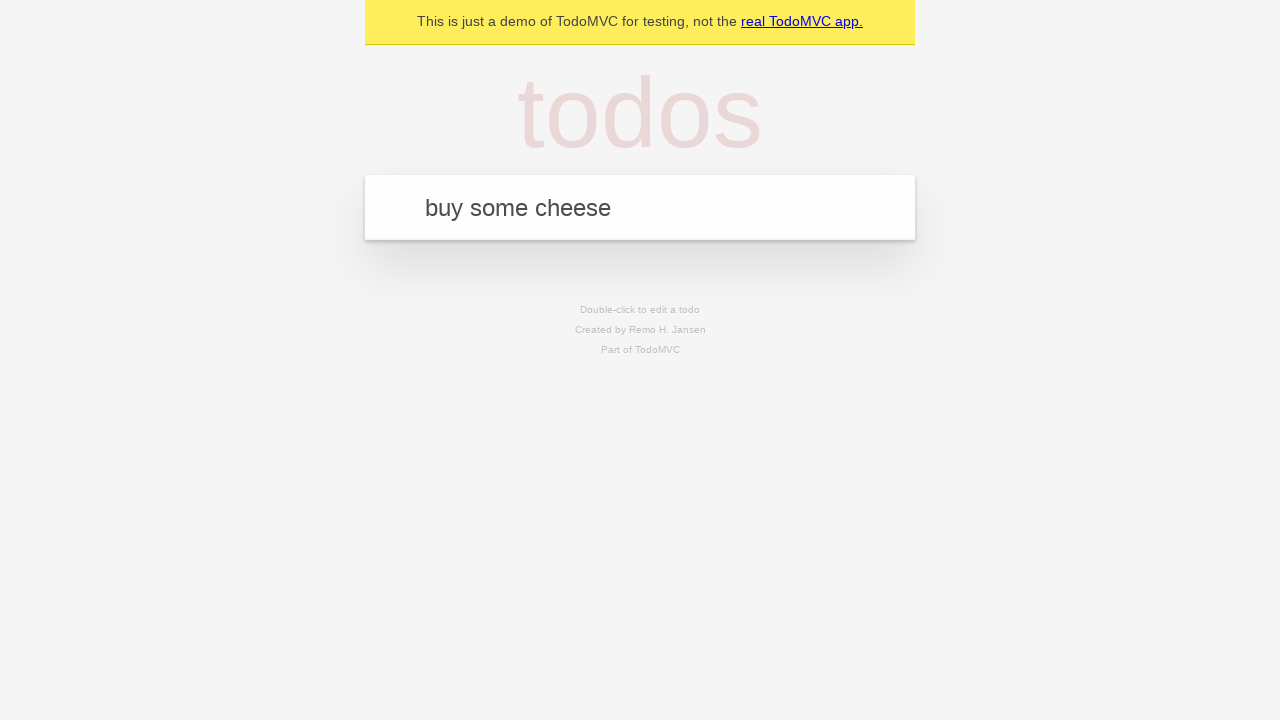

Pressed Enter to add first todo item on internal:attr=[placeholder="What needs to be done?"i]
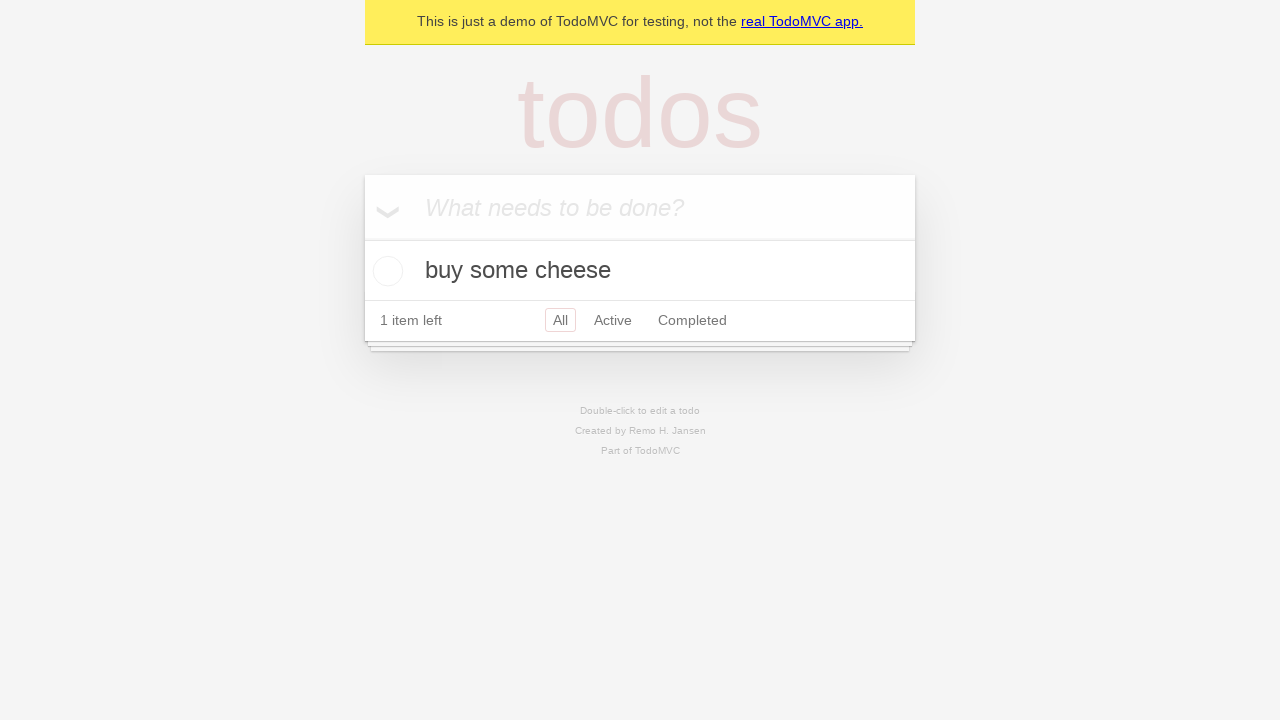

Filled todo input with 'feed the cat' on internal:attr=[placeholder="What needs to be done?"i]
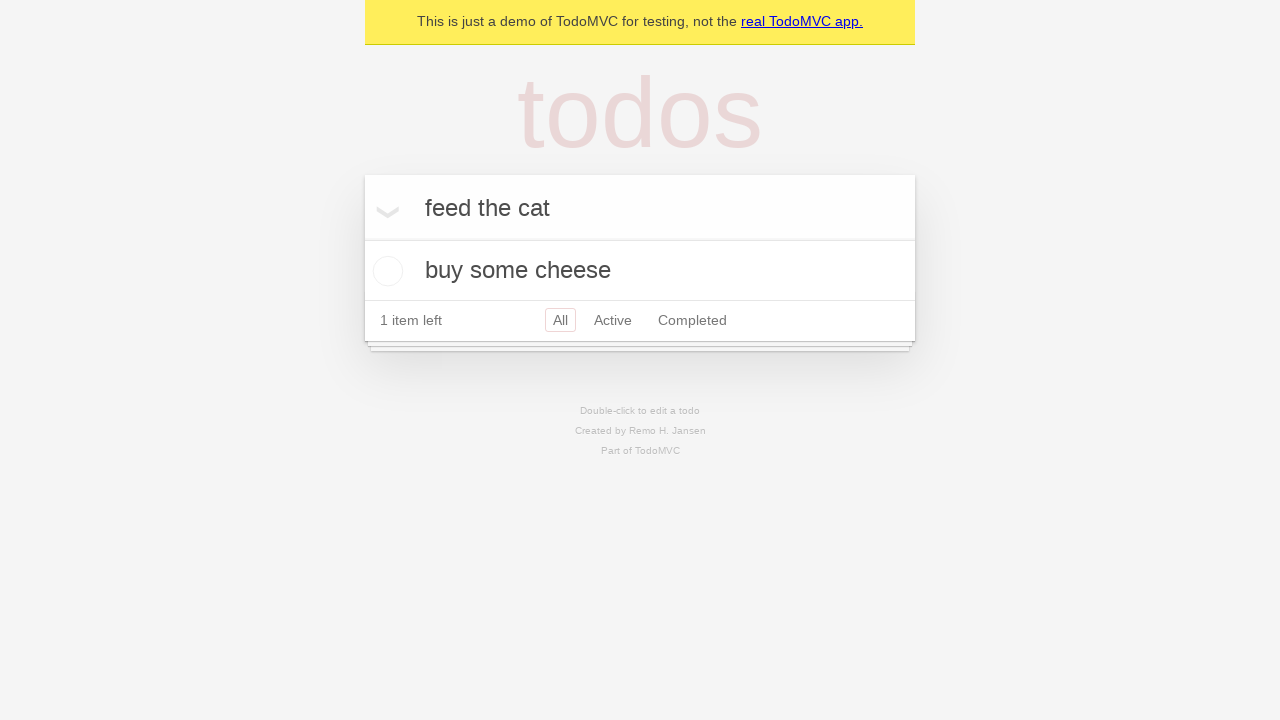

Pressed Enter to add second todo item on internal:attr=[placeholder="What needs to be done?"i]
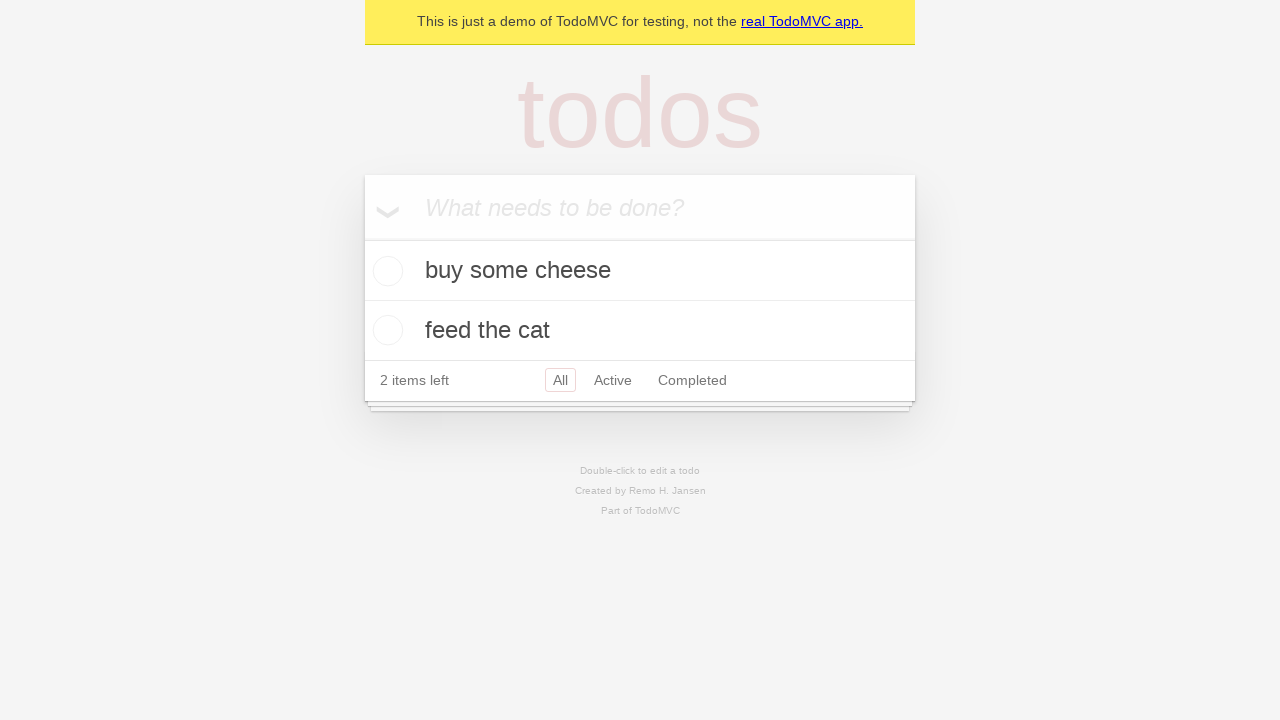

Filled todo input with 'book a doctors appointment' on internal:attr=[placeholder="What needs to be done?"i]
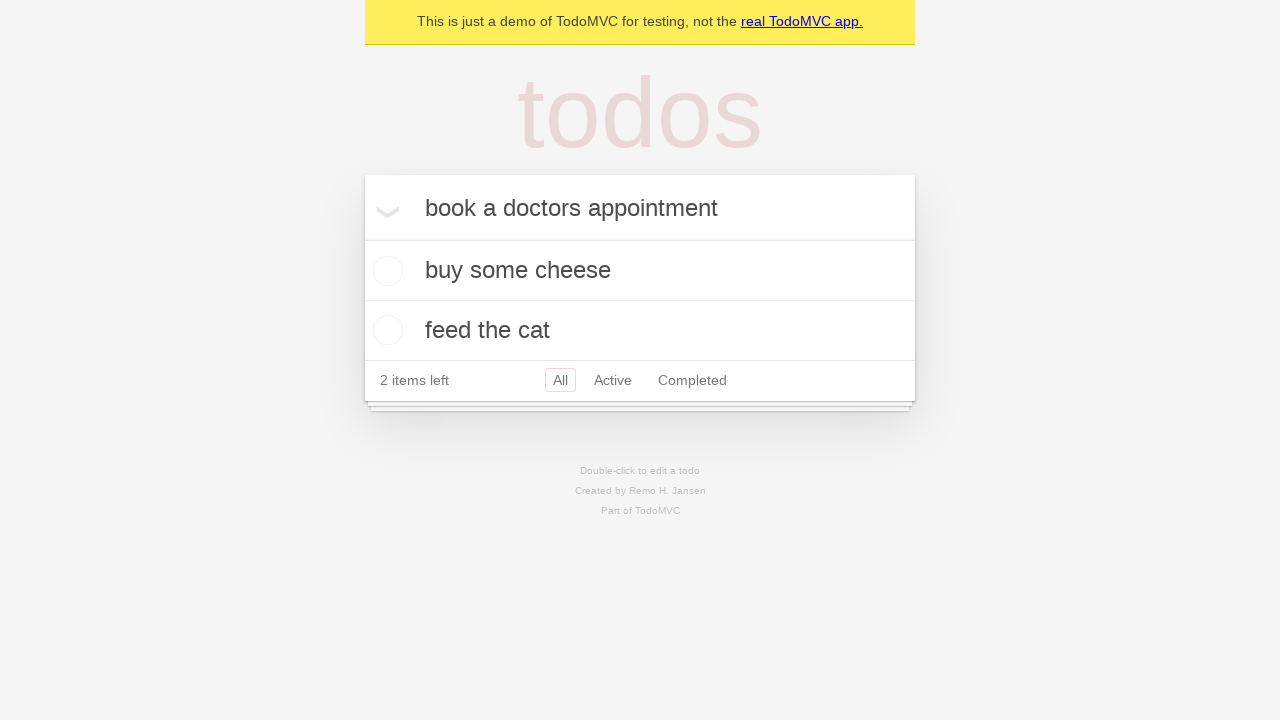

Pressed Enter to add third todo item on internal:attr=[placeholder="What needs to be done?"i]
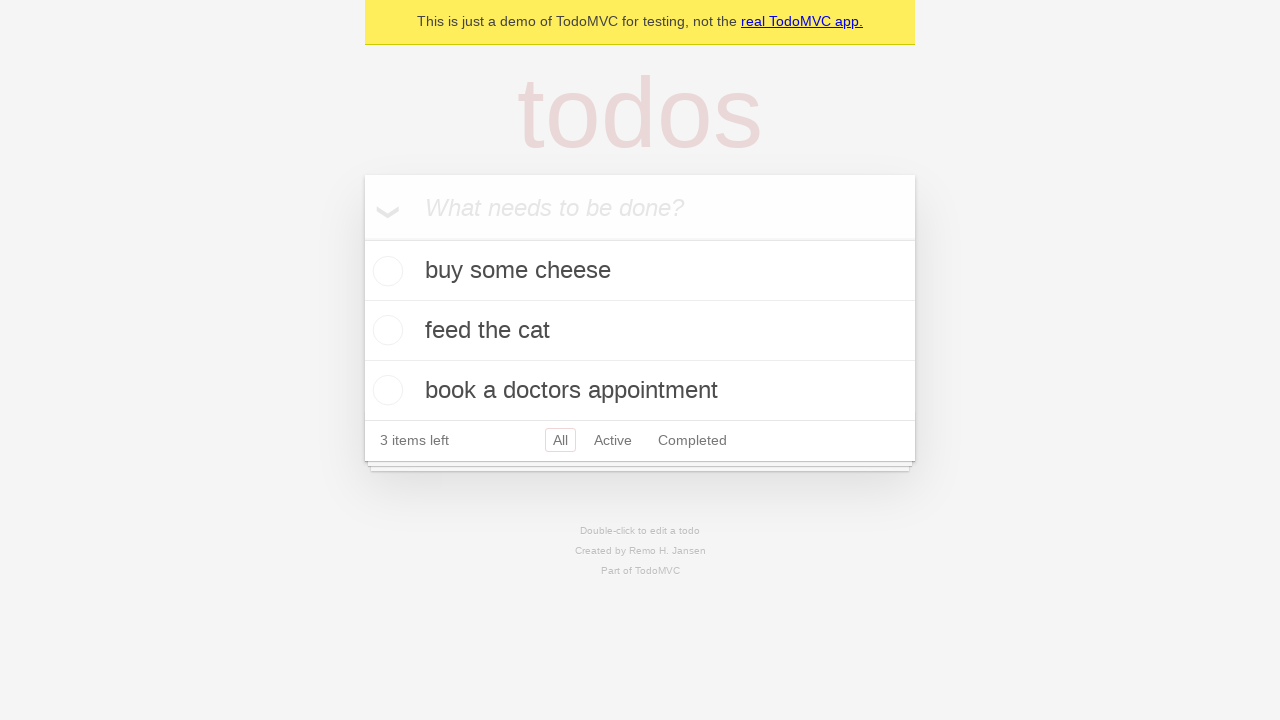

Checked the second todo item (feed the cat) at (385, 330) on [data-testid='todo-item'] >> nth=1 >> internal:role=checkbox
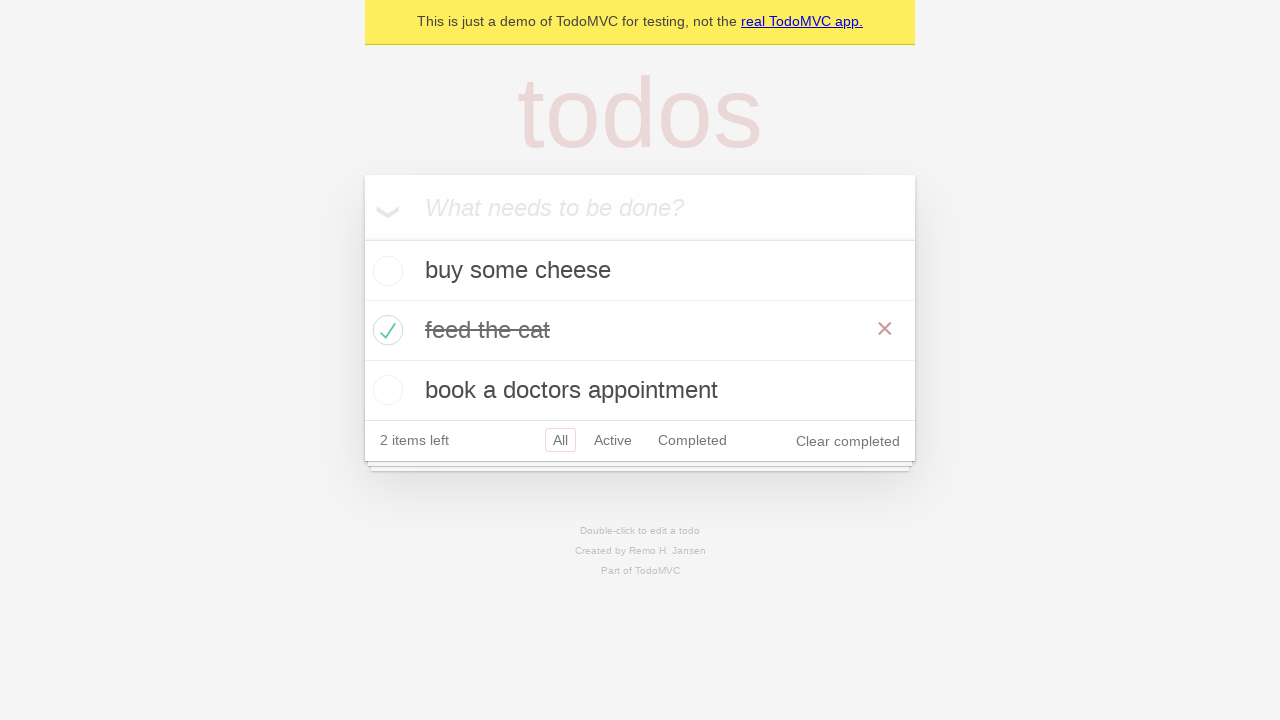

Clicked Active filter to display only active items at (613, 440) on internal:role=link[name="Active"i]
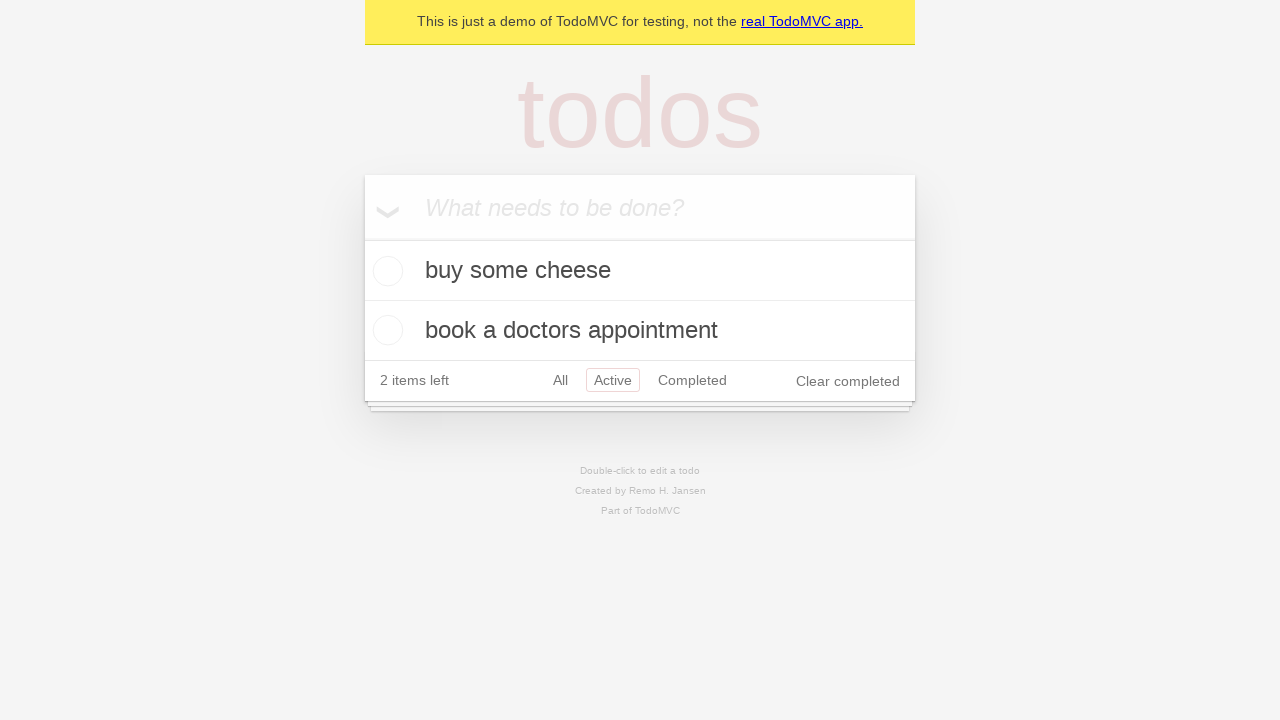

Clicked Completed filter to display only completed items at (692, 380) on internal:role=link[name="Completed"i]
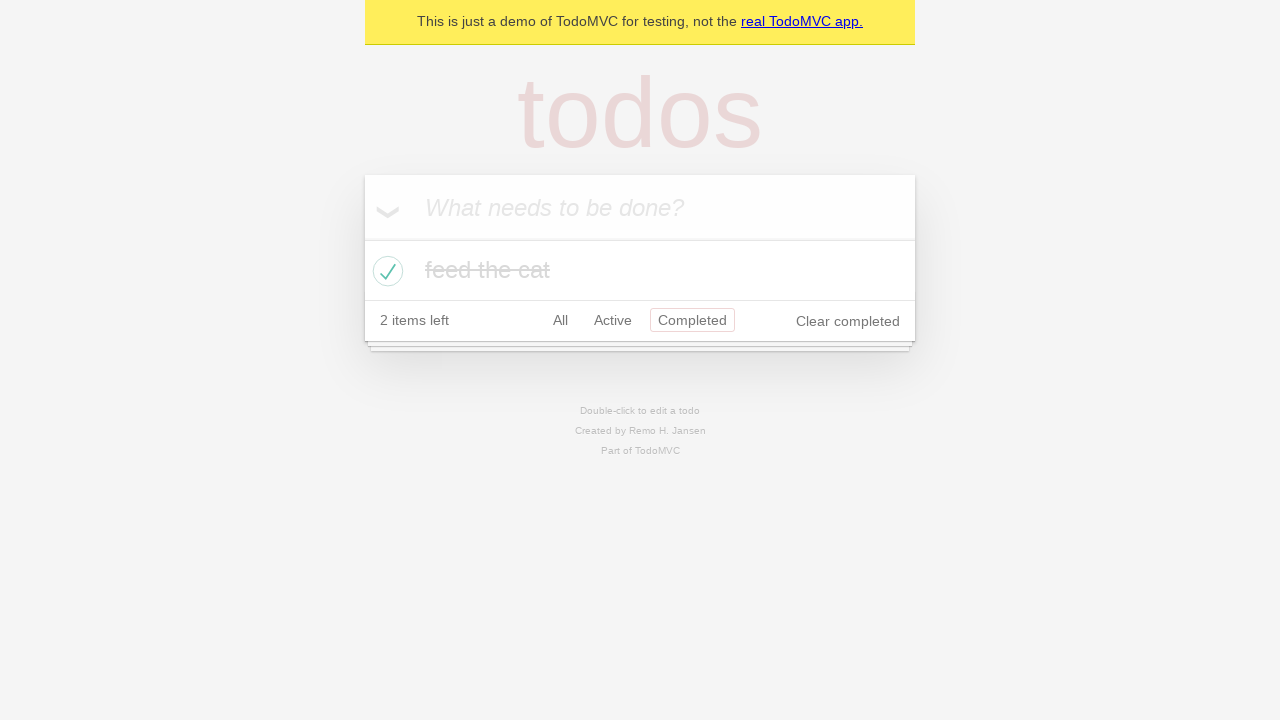

Clicked All filter to display all items at (560, 320) on internal:role=link[name="All"i]
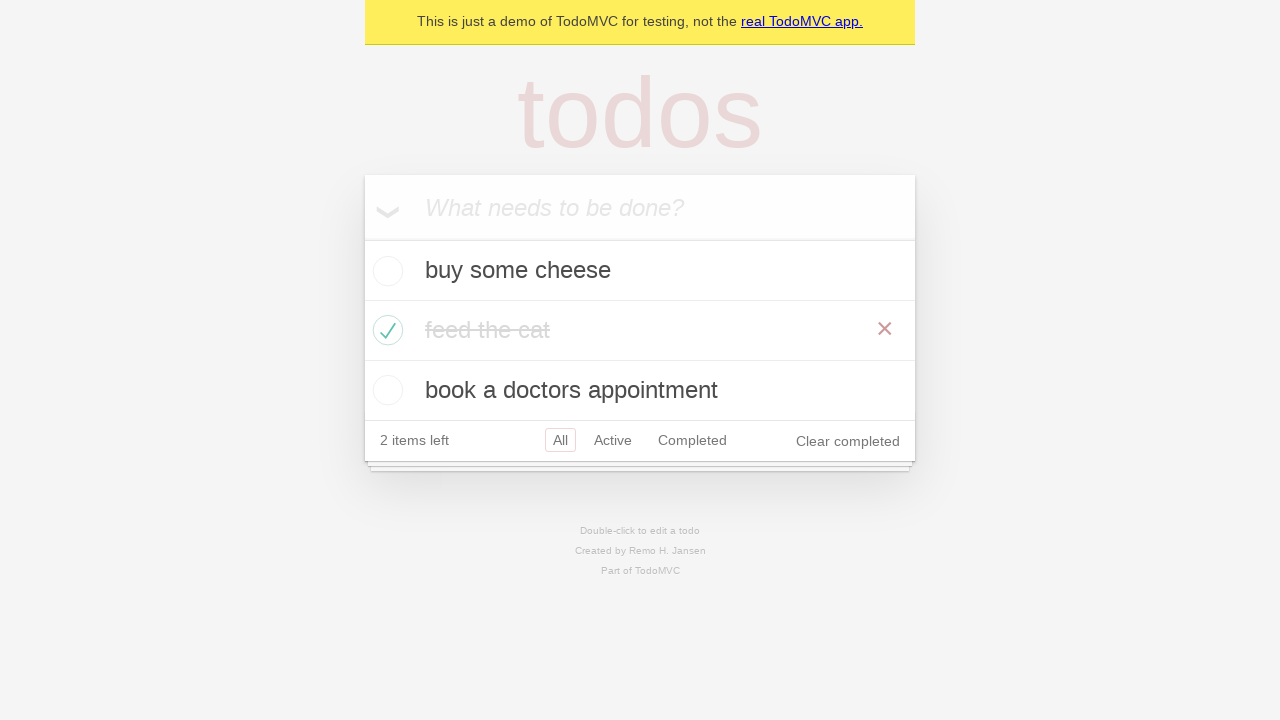

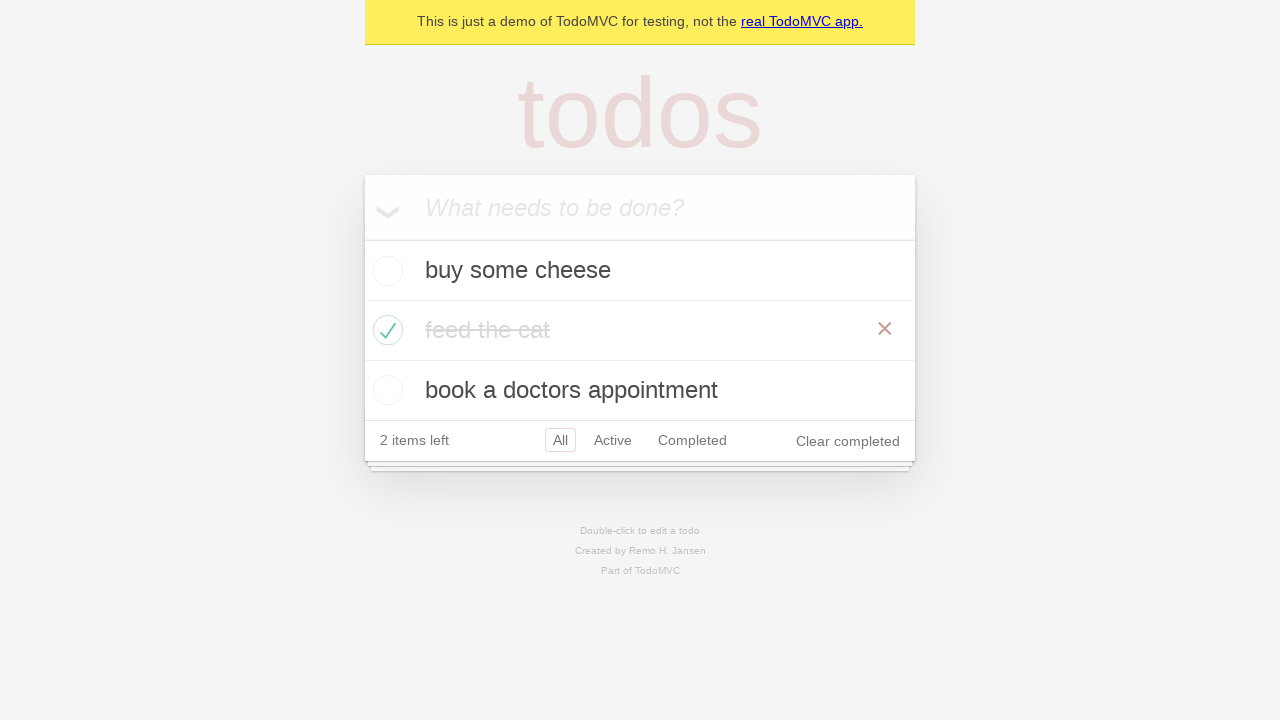